Tests a slow calculator by setting a delay value, performing a calculation (7 + 8), and verifying the result displays 15

Starting URL: https://bonigarcia.dev/selenium-webdriver-java/slow-calculator.html

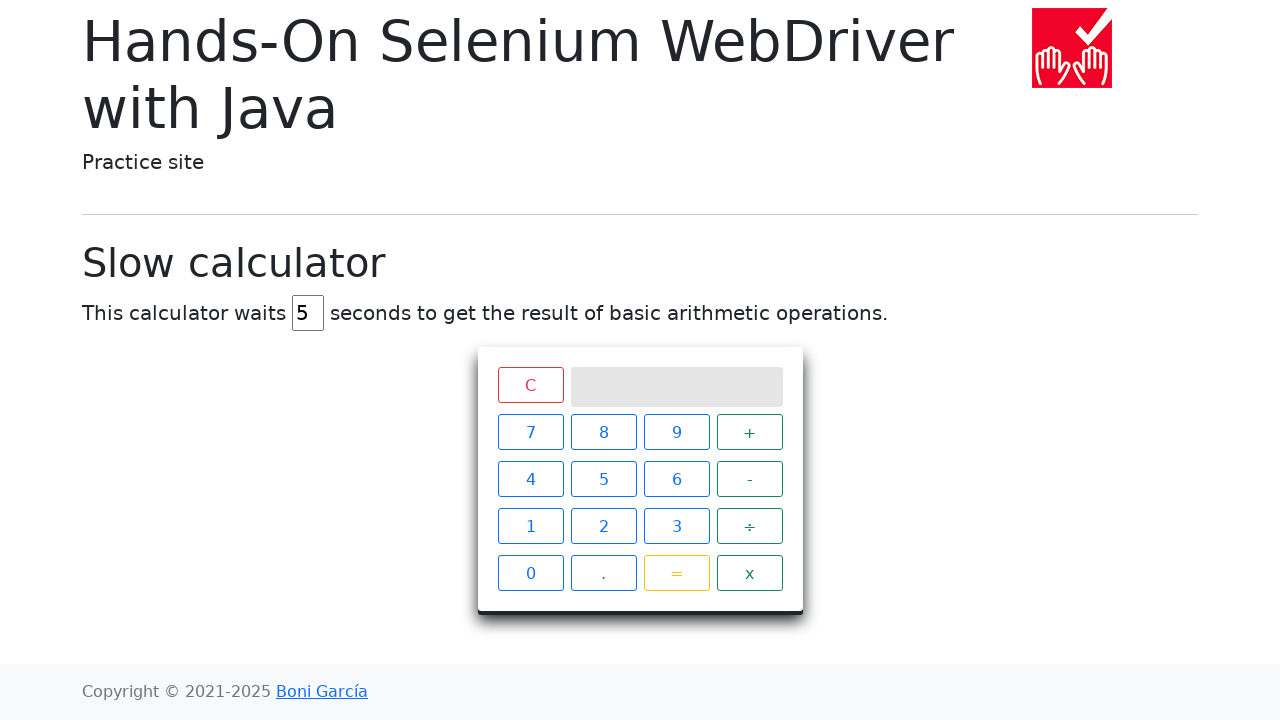

Cleared delay input field on #delay
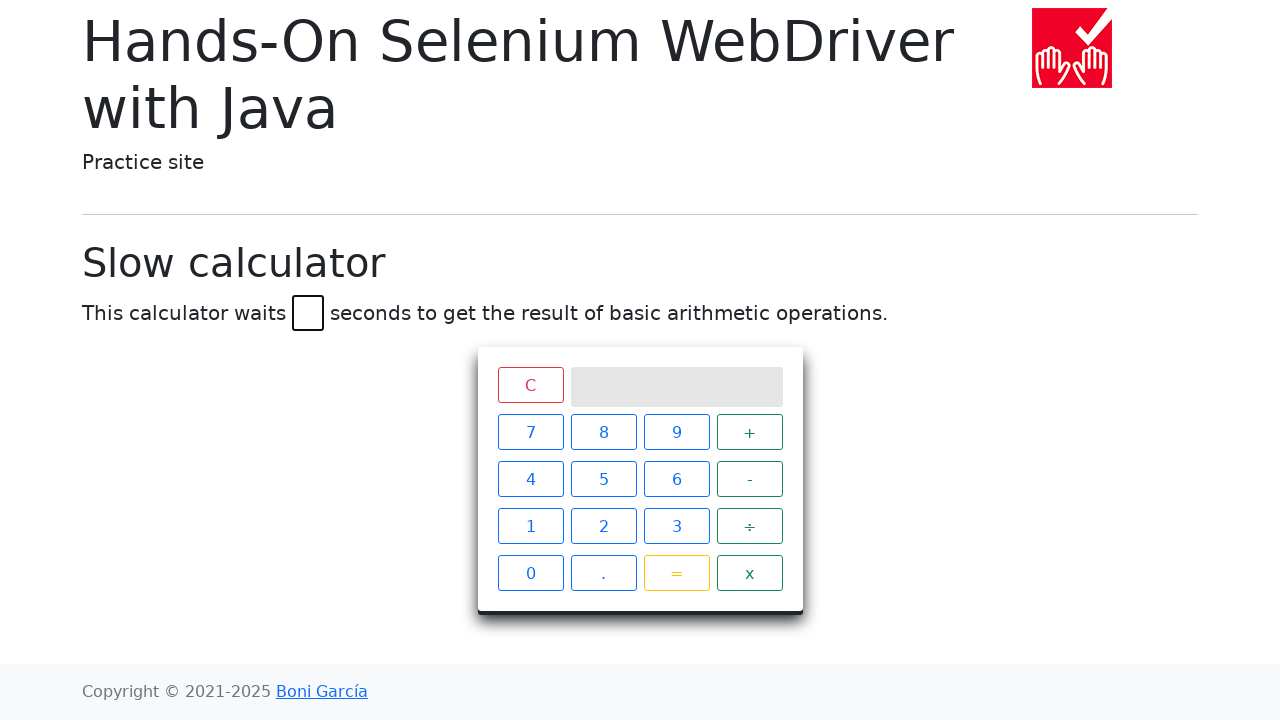

Set delay to 45 seconds on #delay
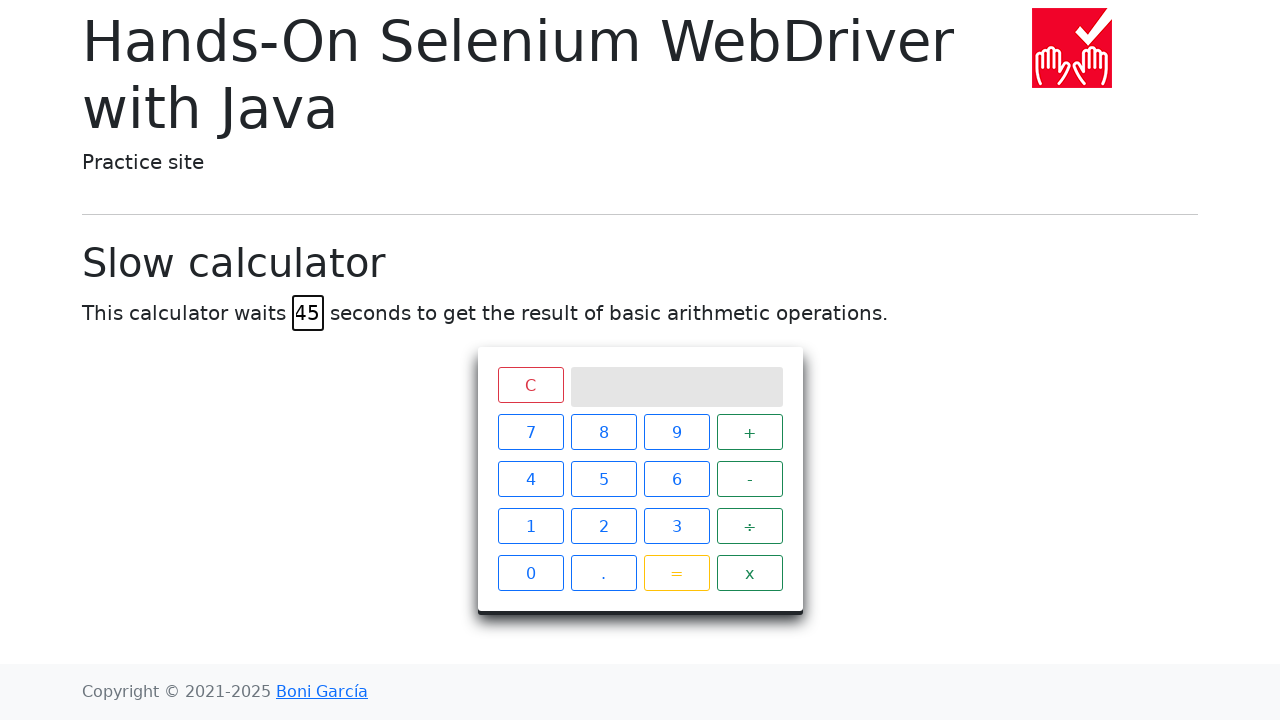

Clicked button 7 at (530, 432) on xpath=//span[text()="7"]
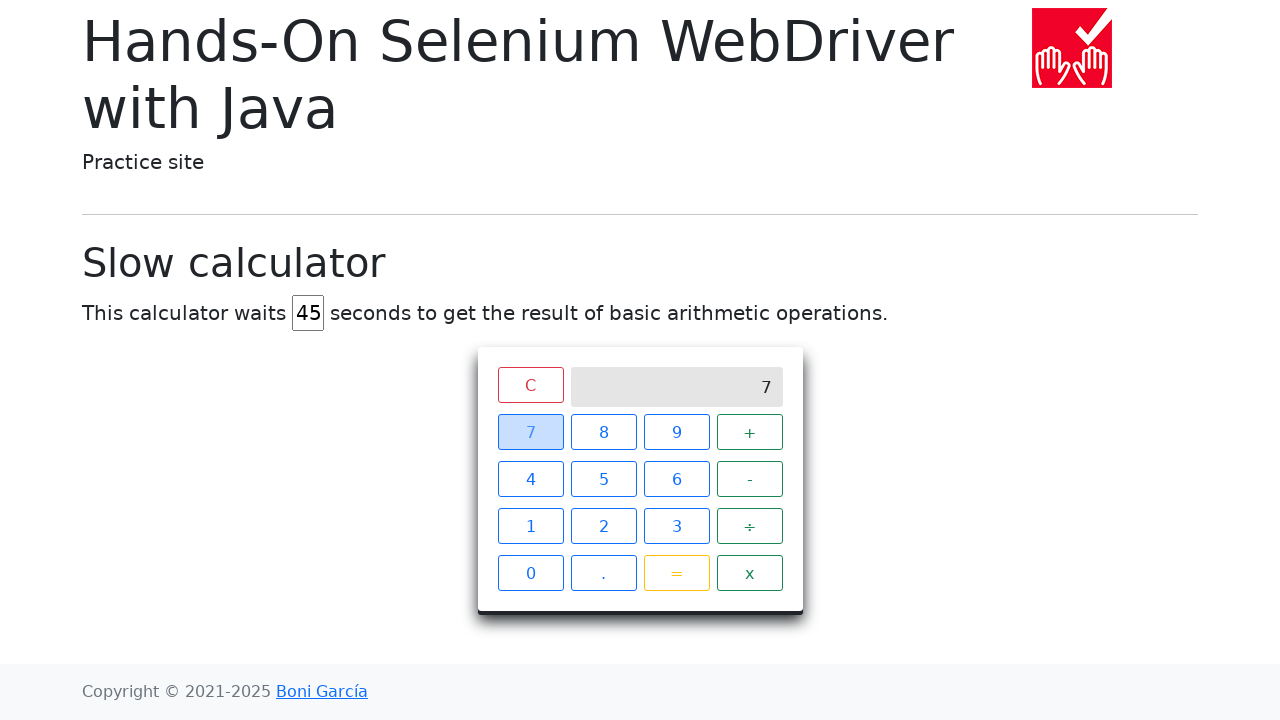

Clicked plus button at (750, 432) on xpath=//span[text()="+"]
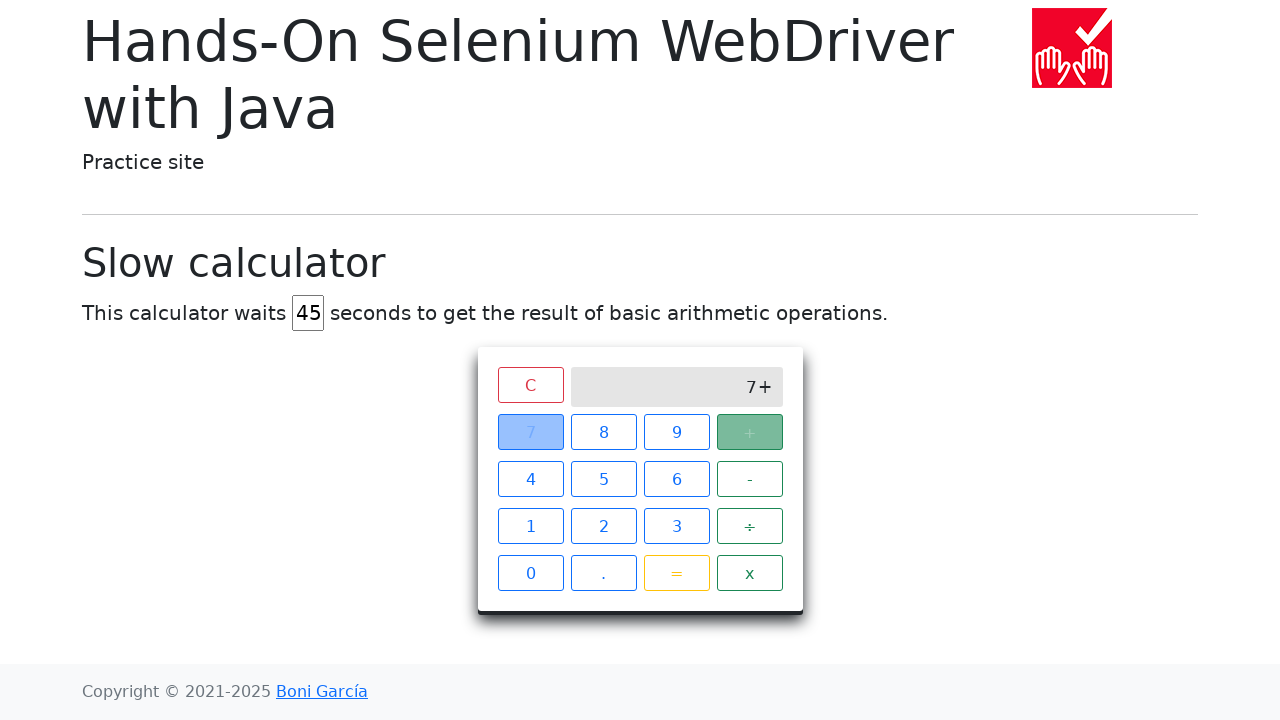

Clicked button 8 at (604, 432) on xpath=//span[text()="8"]
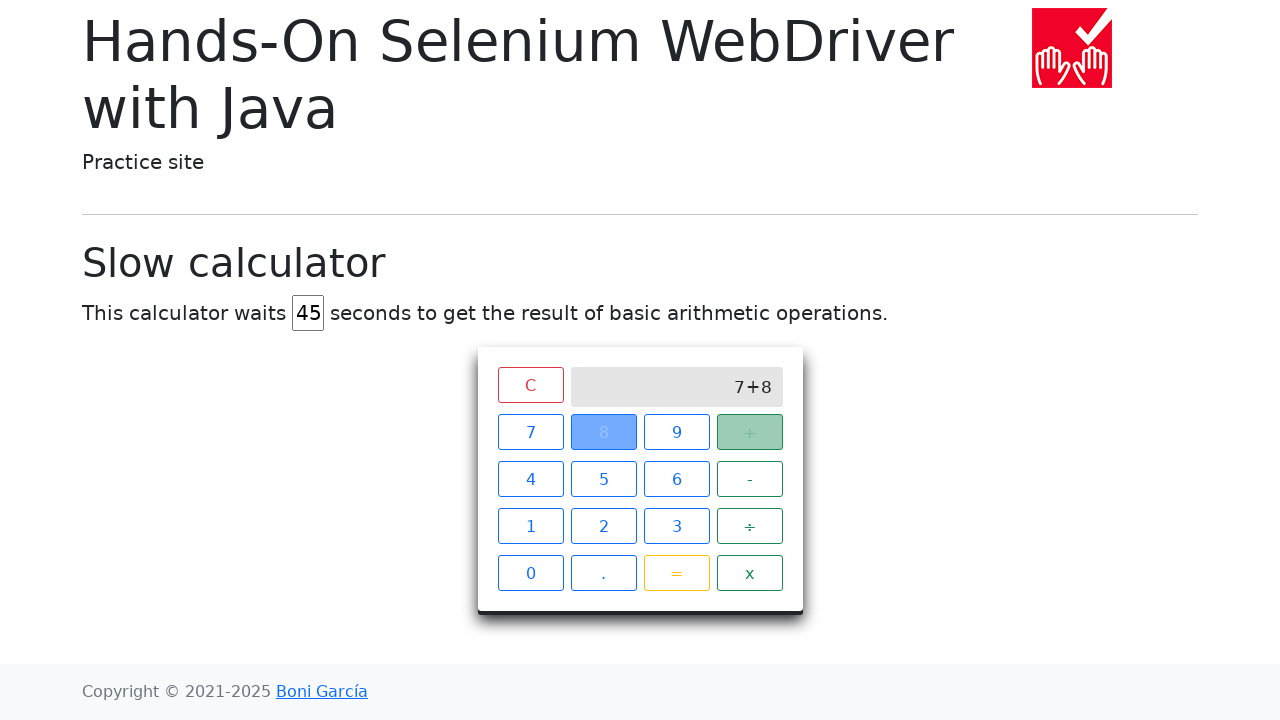

Clicked equals button at (676, 573) on xpath=//span[text()="="]
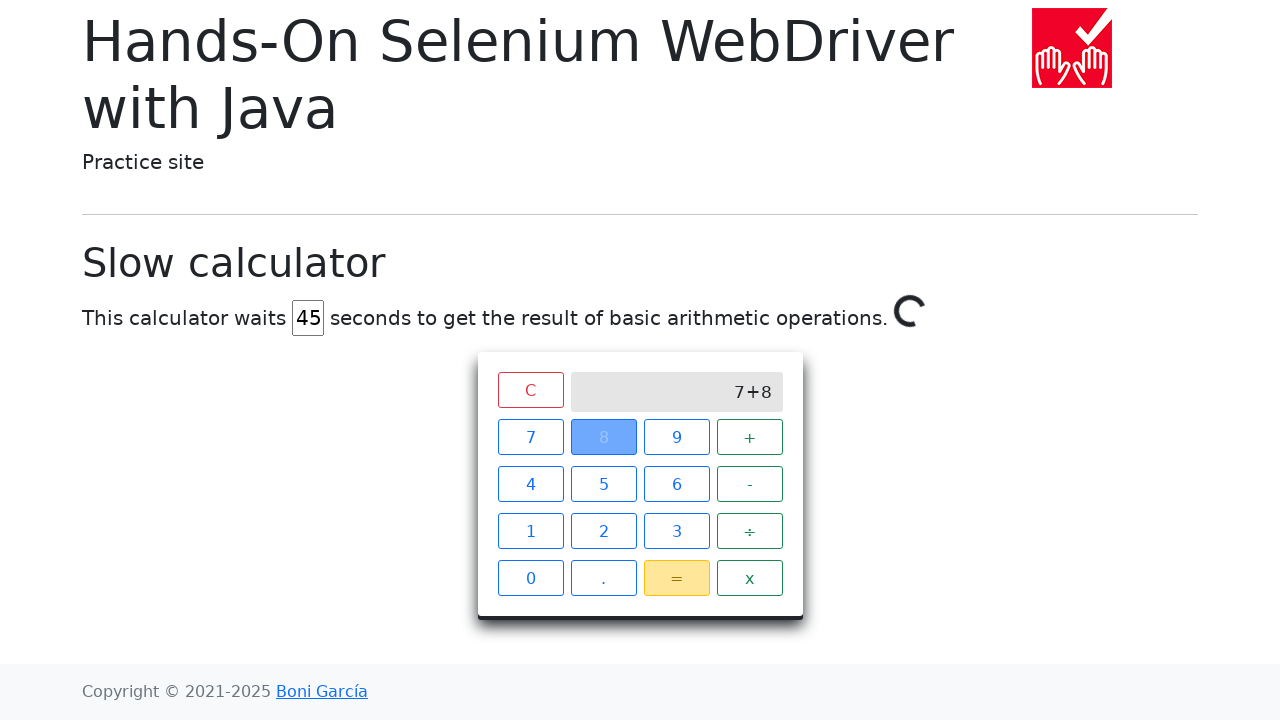

Result '15' displayed on calculator screen
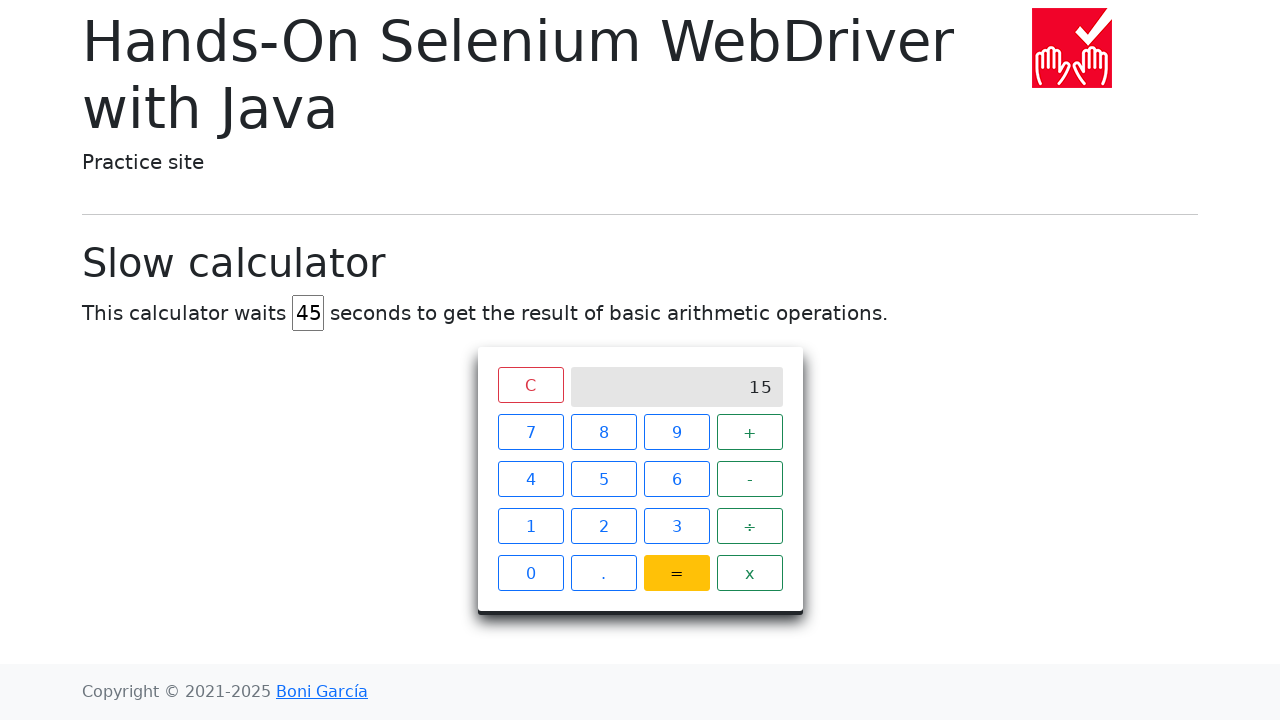

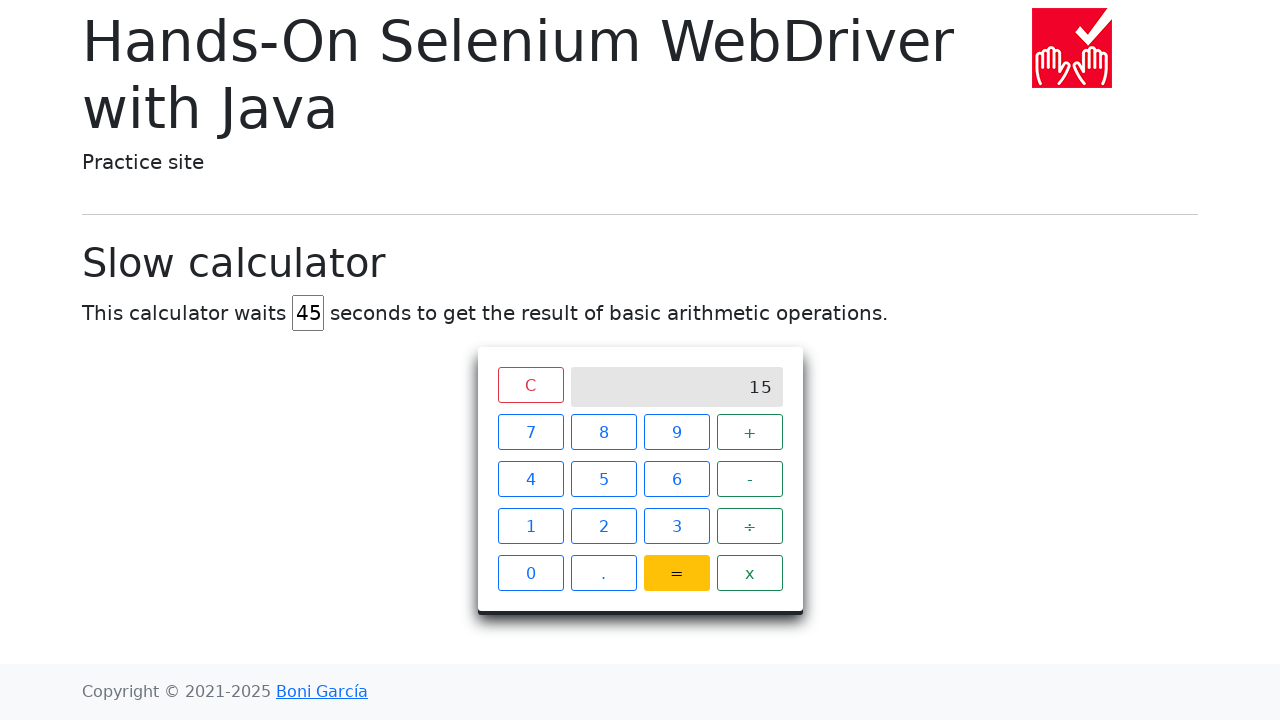